Tests child window handling by clicking a document link that opens a new tab, extracting text from the new page, and using that text to fill a field on the original page

Starting URL: https://rahulshettyacademy.com/loginpagePractise/

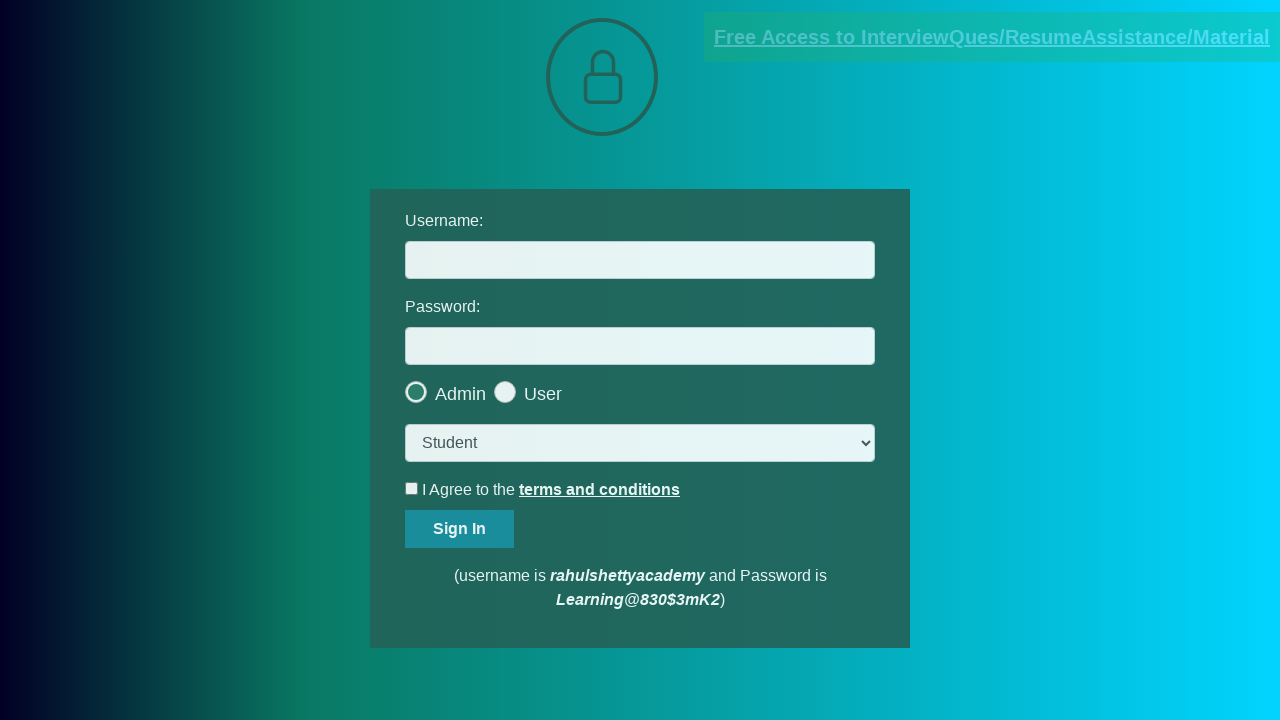

Located document link element
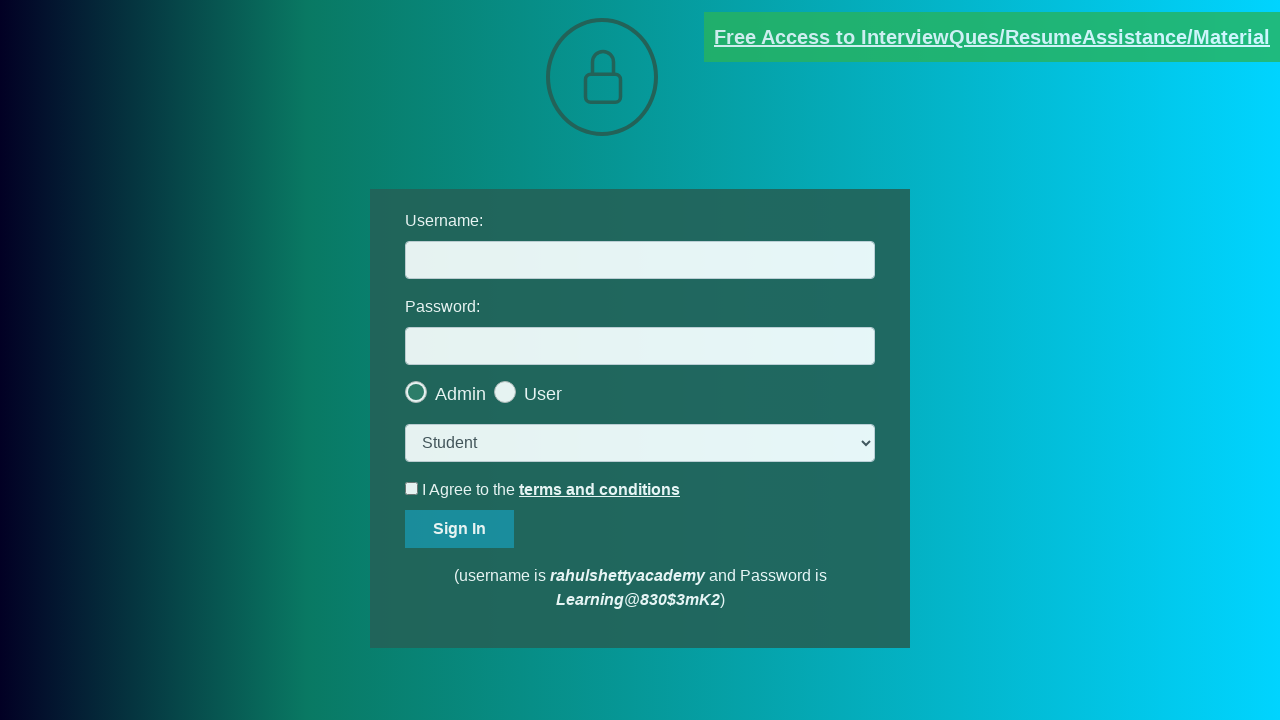

Clicked document link to open new tab at (992, 37) on [href*='documents-request']
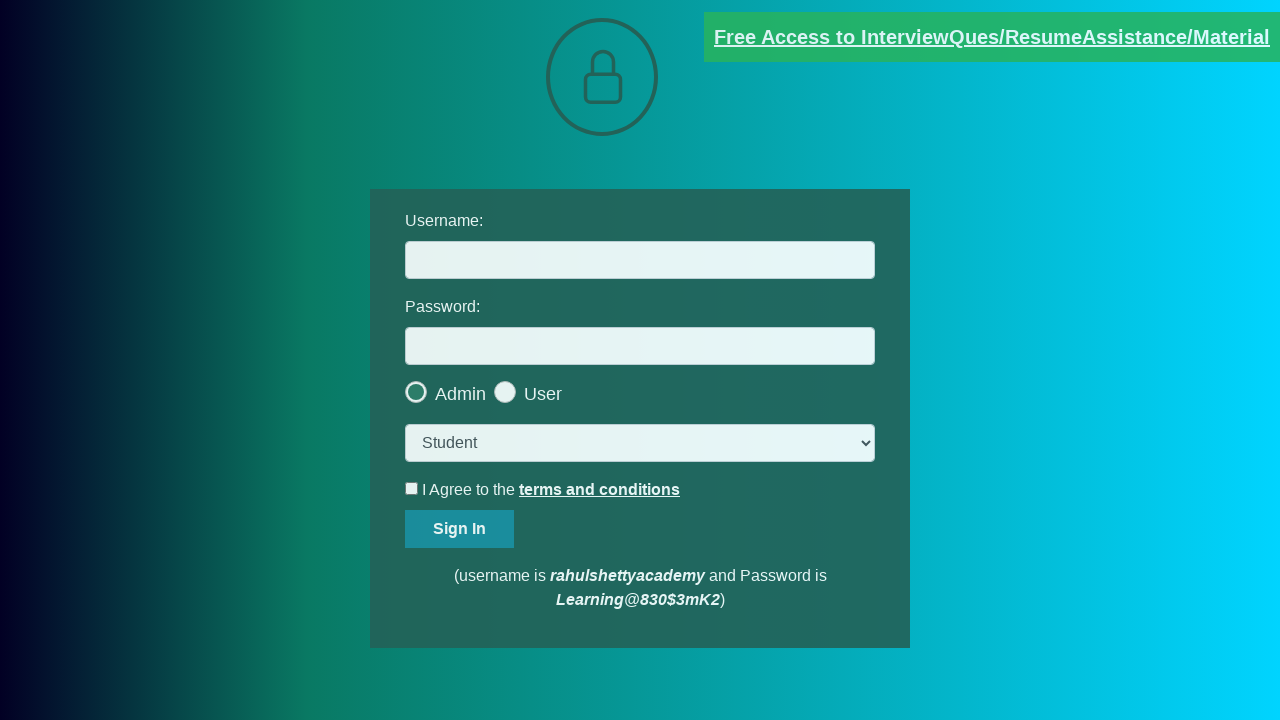

Captured new page/tab reference
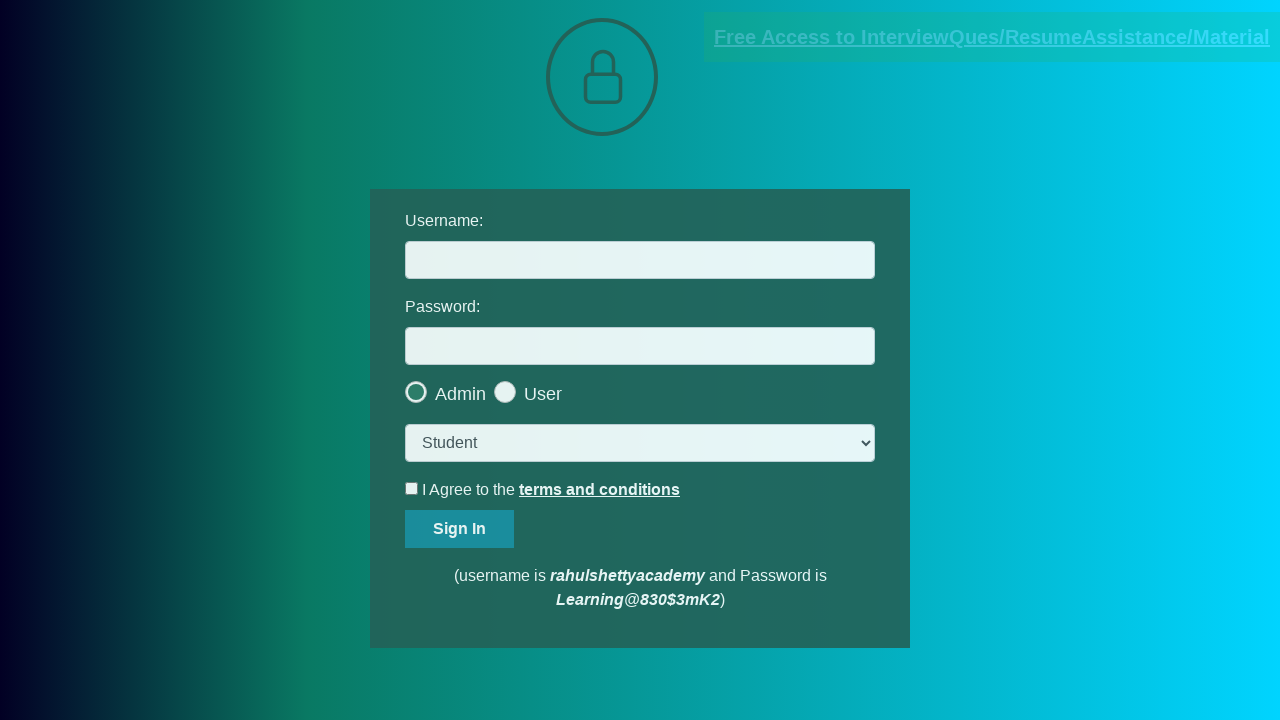

New page loaded successfully
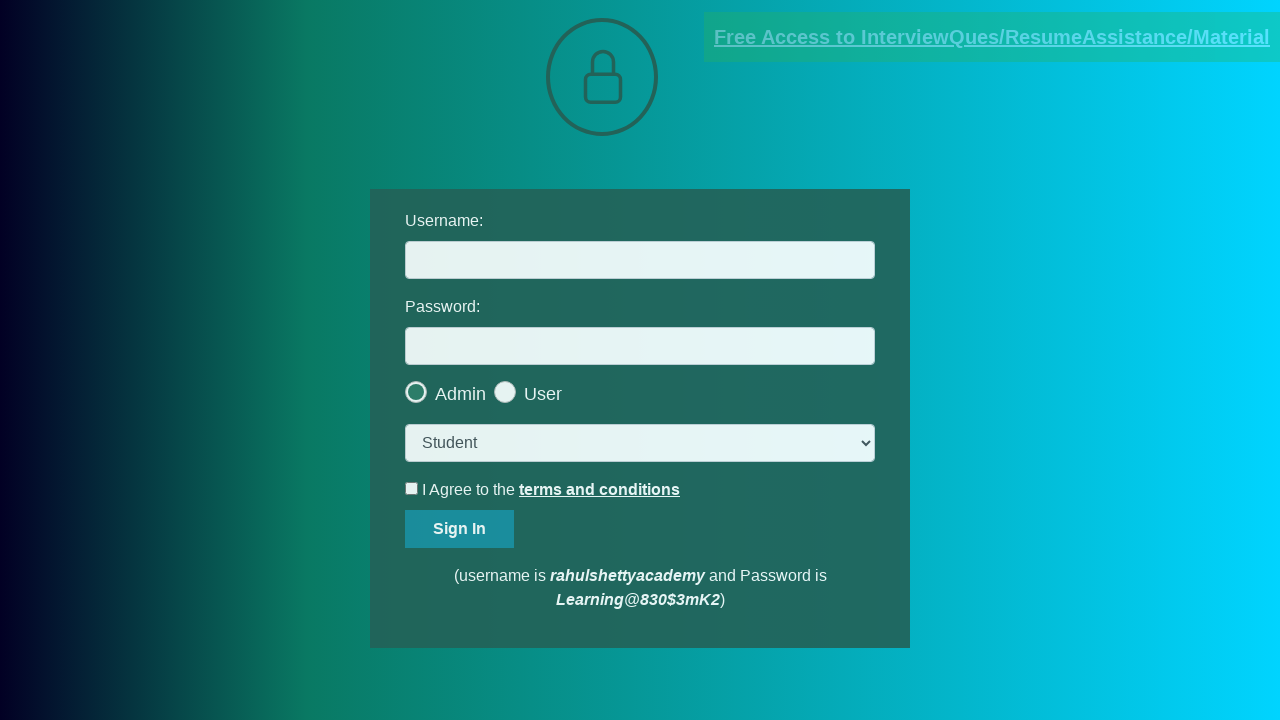

Extracted text from red element on new page
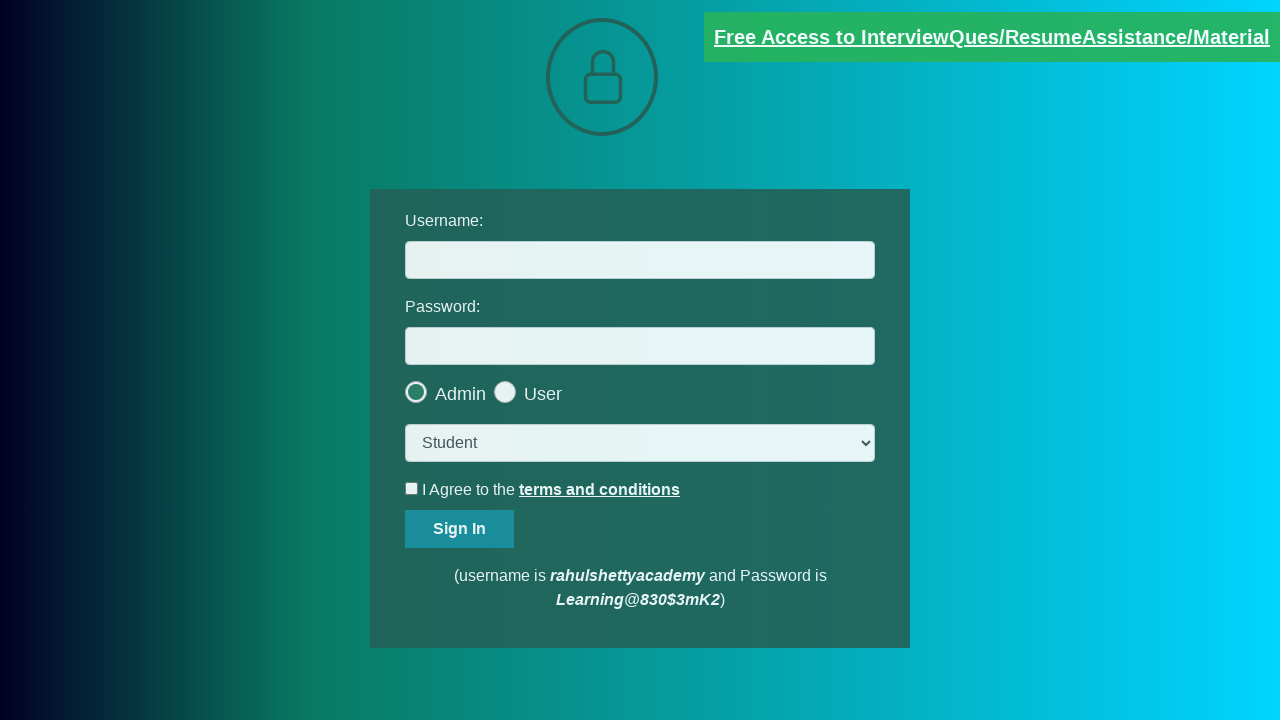

Split extracted text by '@' symbol
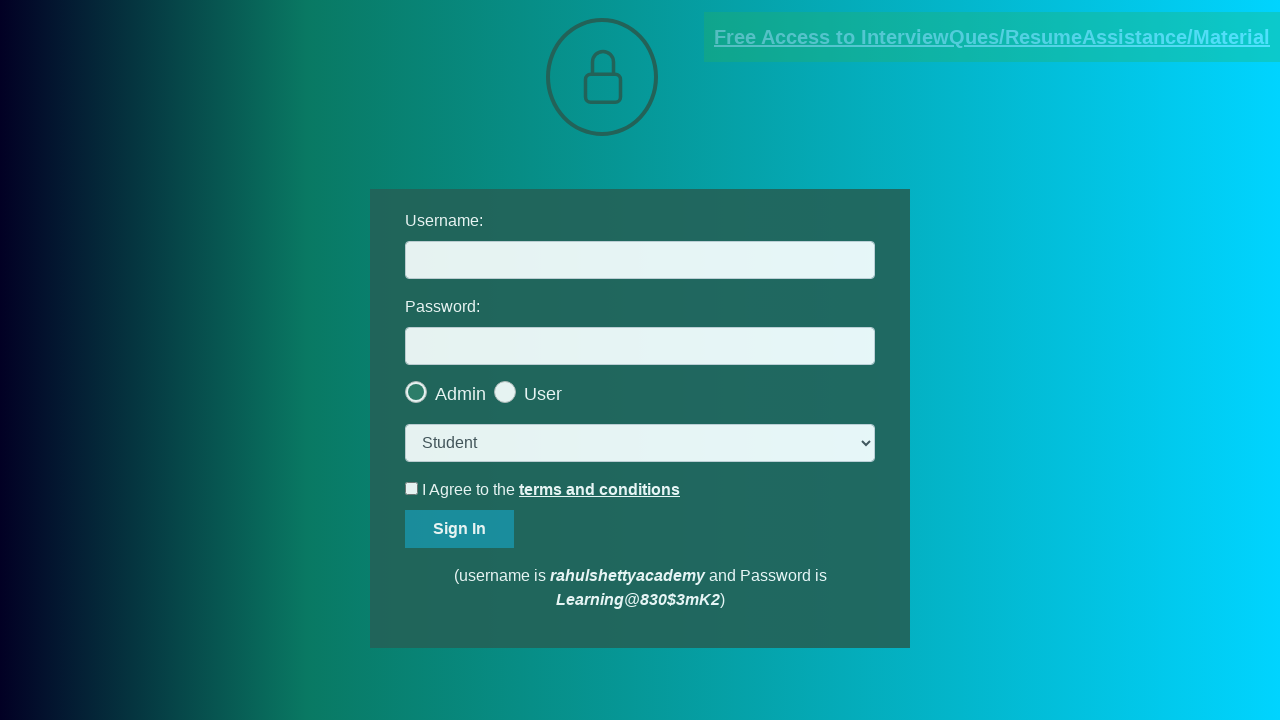

Extracted domain from email format: rahulshettyacademy.com
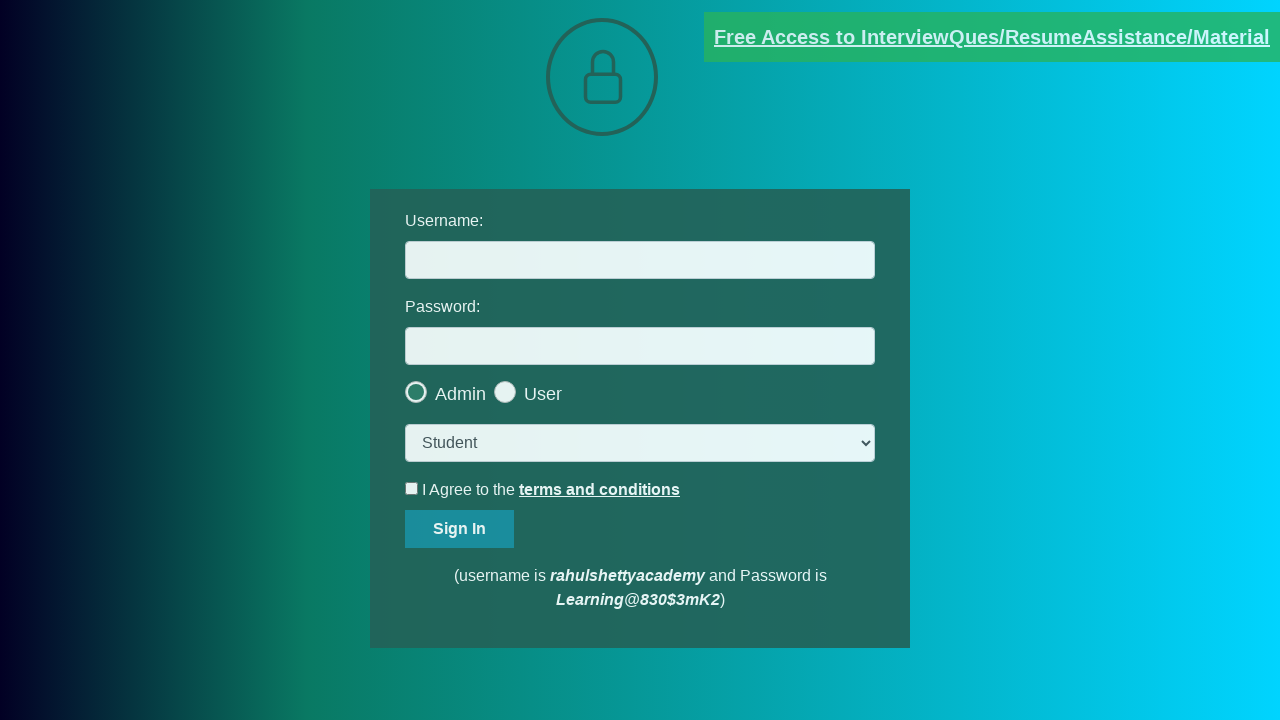

Filled username field with extracted domain 'rahulshettyacademy.com' on #username
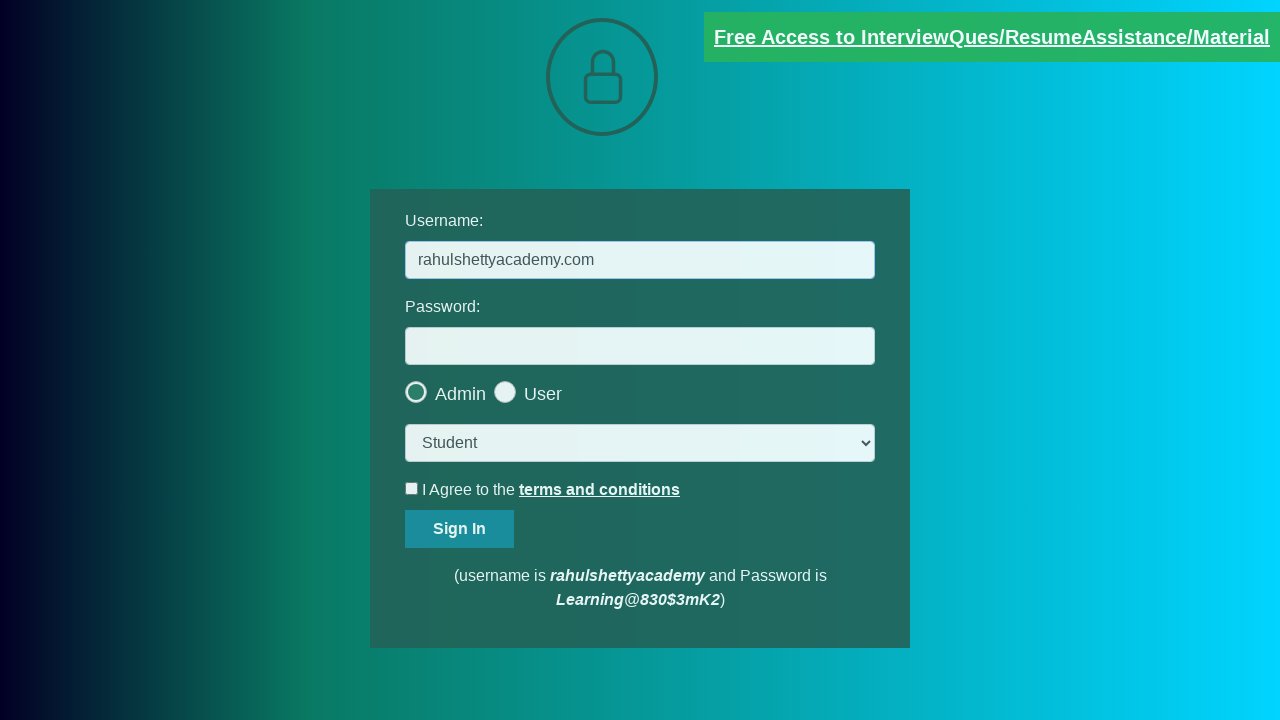

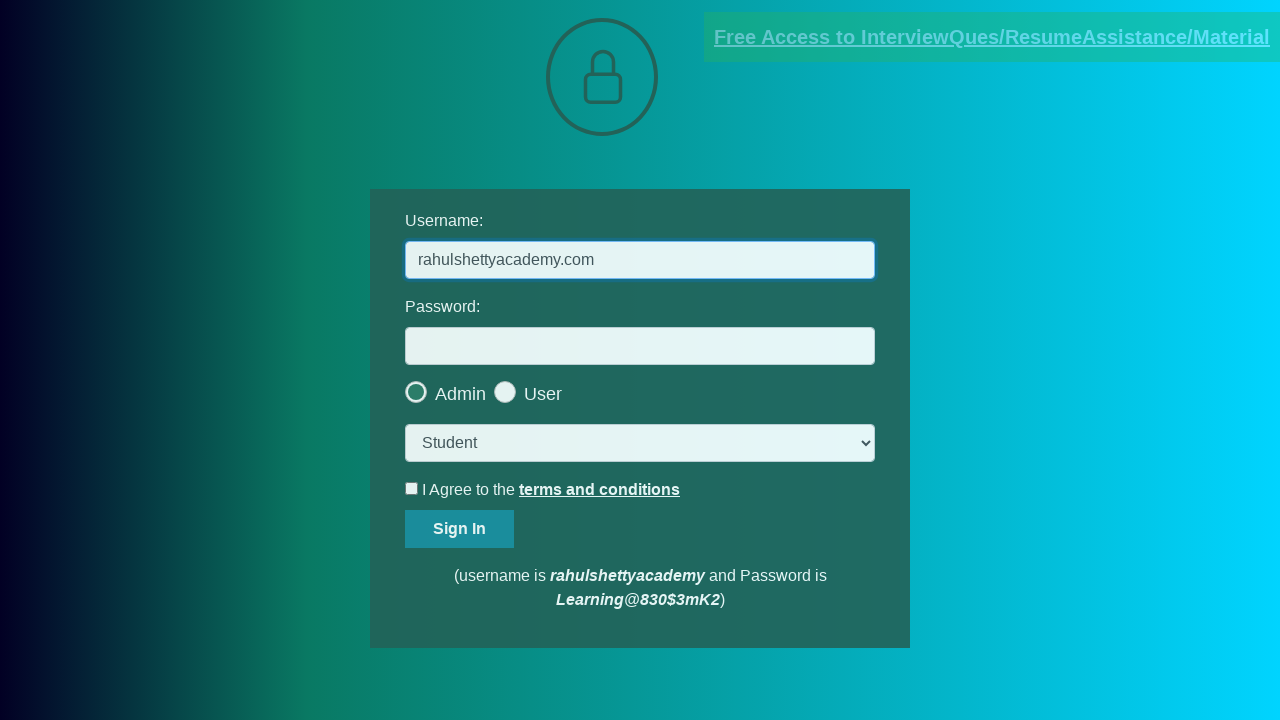